Tests JavaScript Prompt dialog by clicking the third alert button, entering text "Abdullah" into the prompt, accepting it, and verifying the result contains the entered text

Starting URL: https://the-internet.herokuapp.com/javascript_alerts

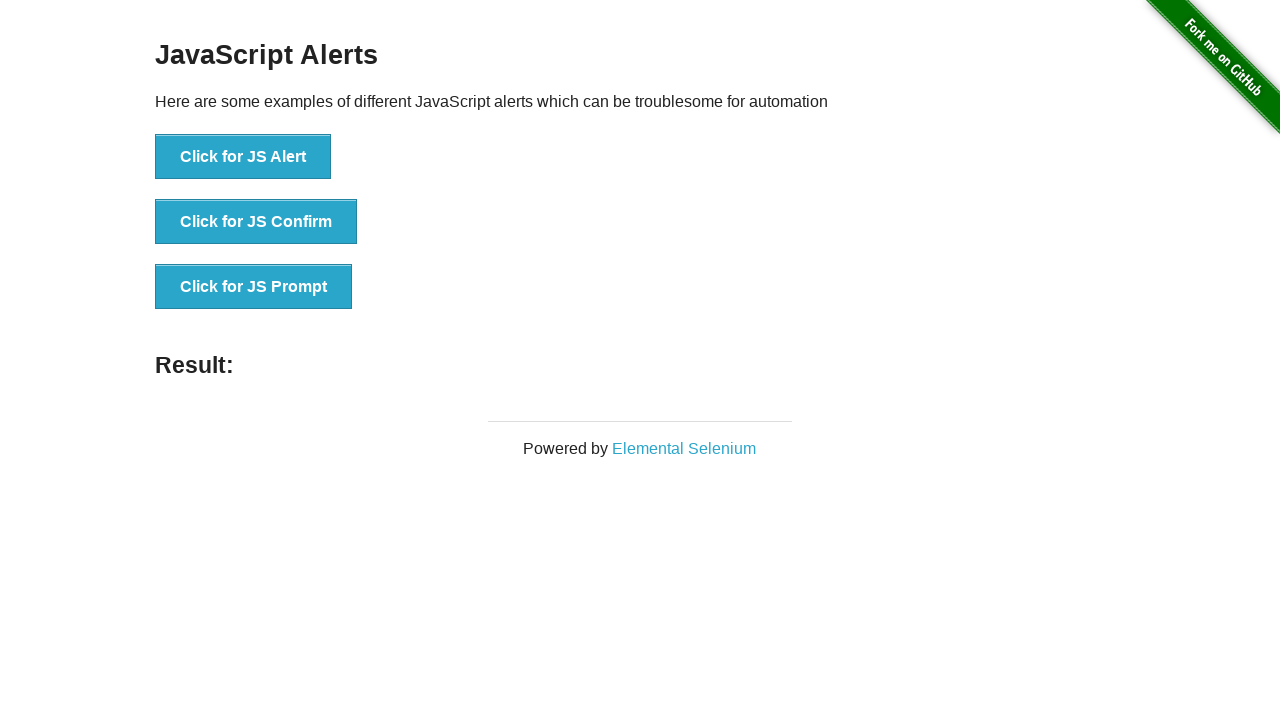

Set up dialog handler to accept prompt with text 'Abdullah'
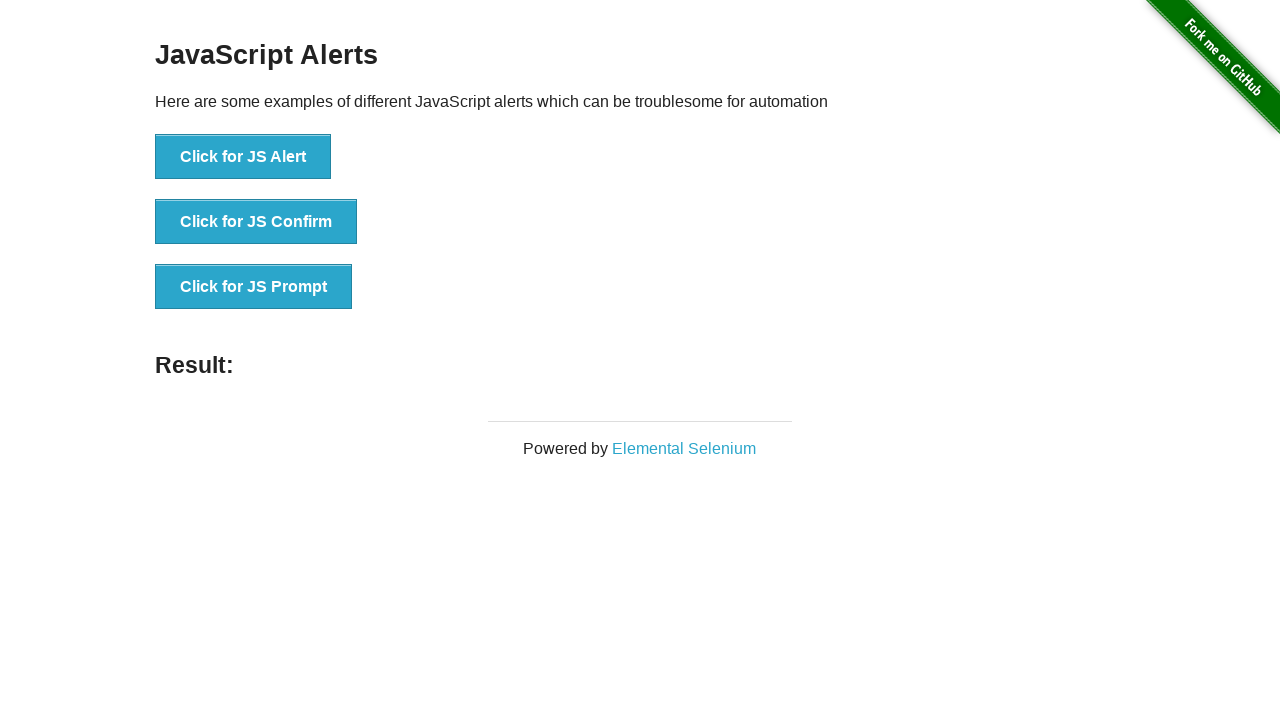

Clicked the JavaScript Prompt button at (254, 287) on xpath=//*[text()='Click for JS Prompt']
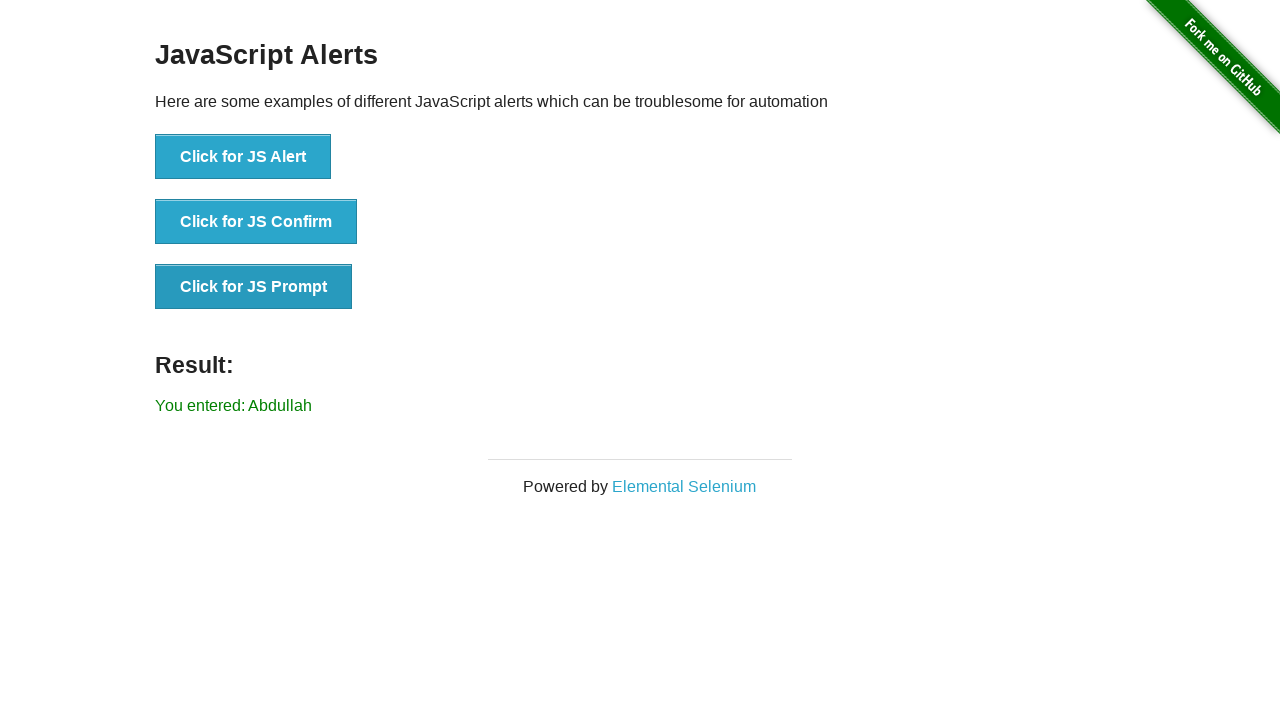

Result element loaded and is visible
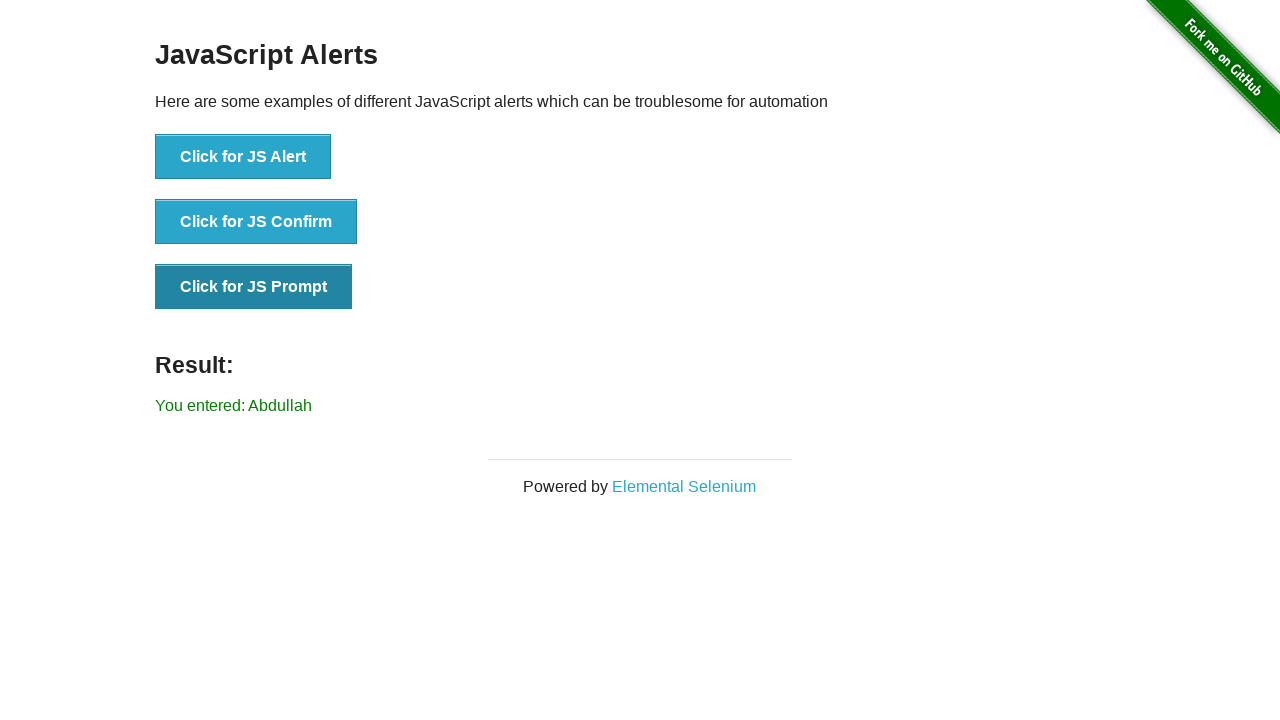

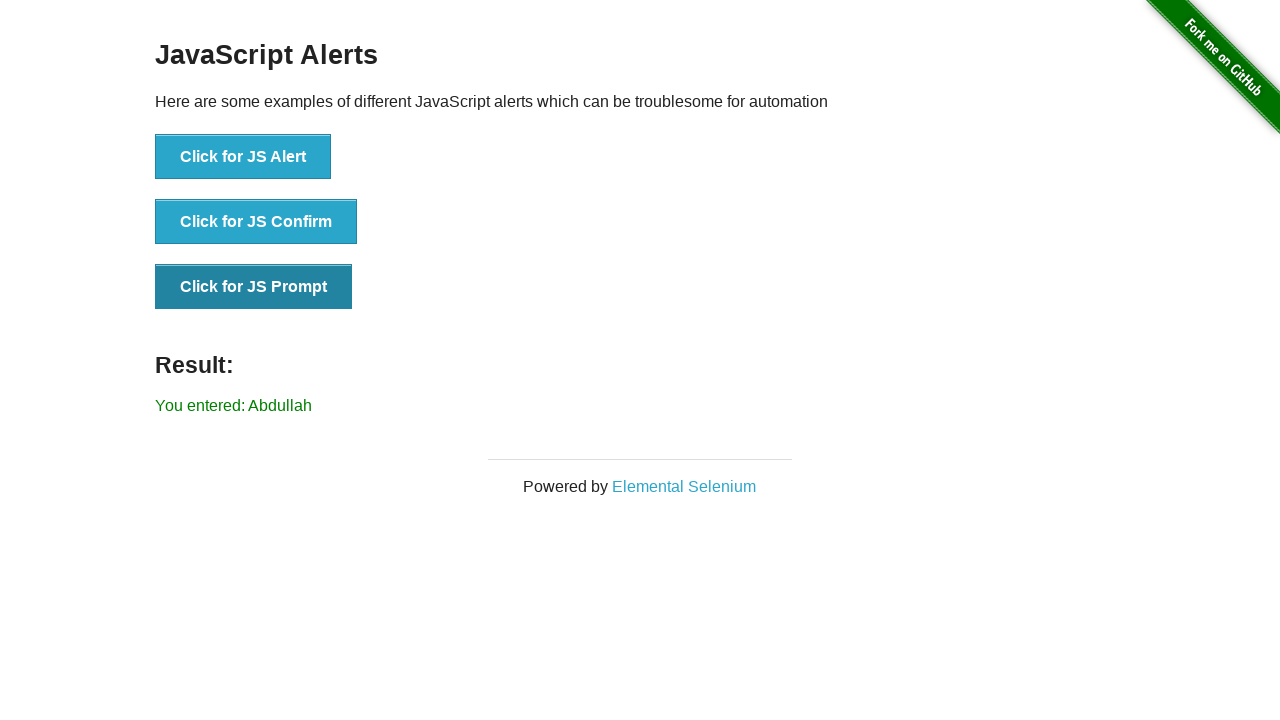